Tests navigation to a school page on the Ngee Ann Polytechnic website by hovering over the Schools and Courses menu, clicking on a specific school, and navigating to the contact details section.

Starting URL: https://www.np.edu.sg/home

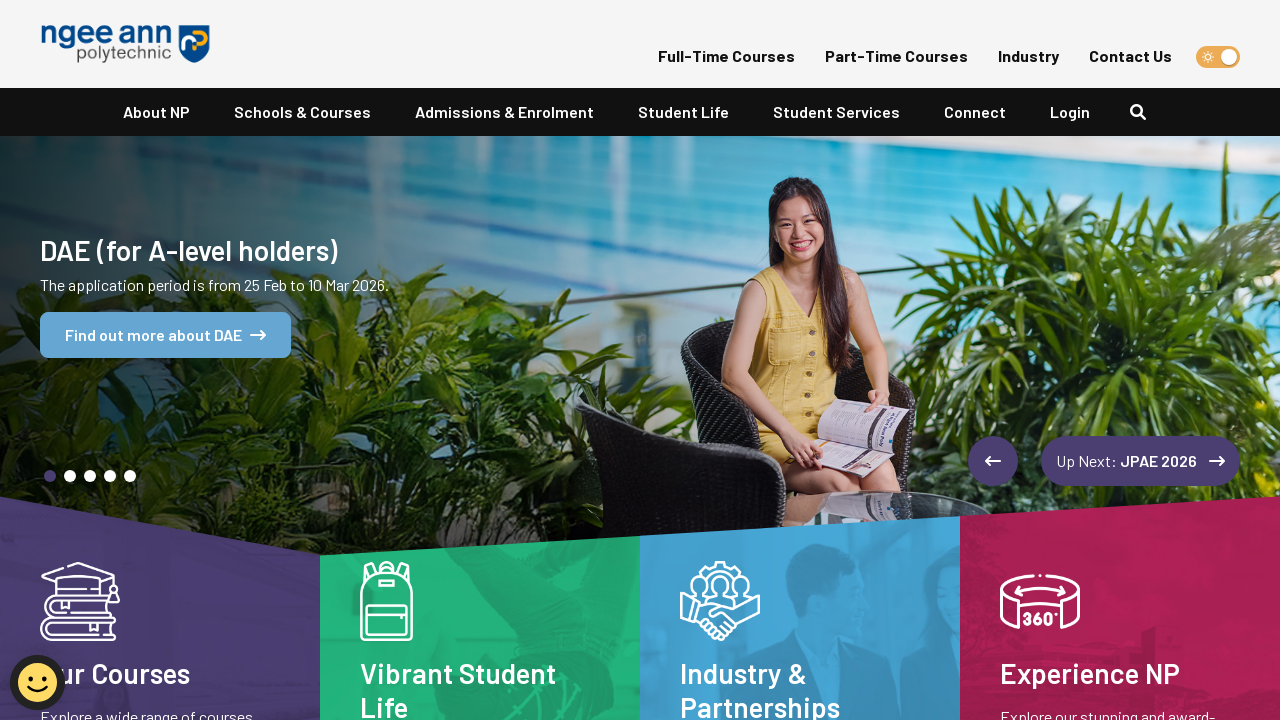

Hovered over Schools and Courses navigation menu at (302, 112) on xpath=//*[@id="navbarNavDropdown"]/ul/li[2]
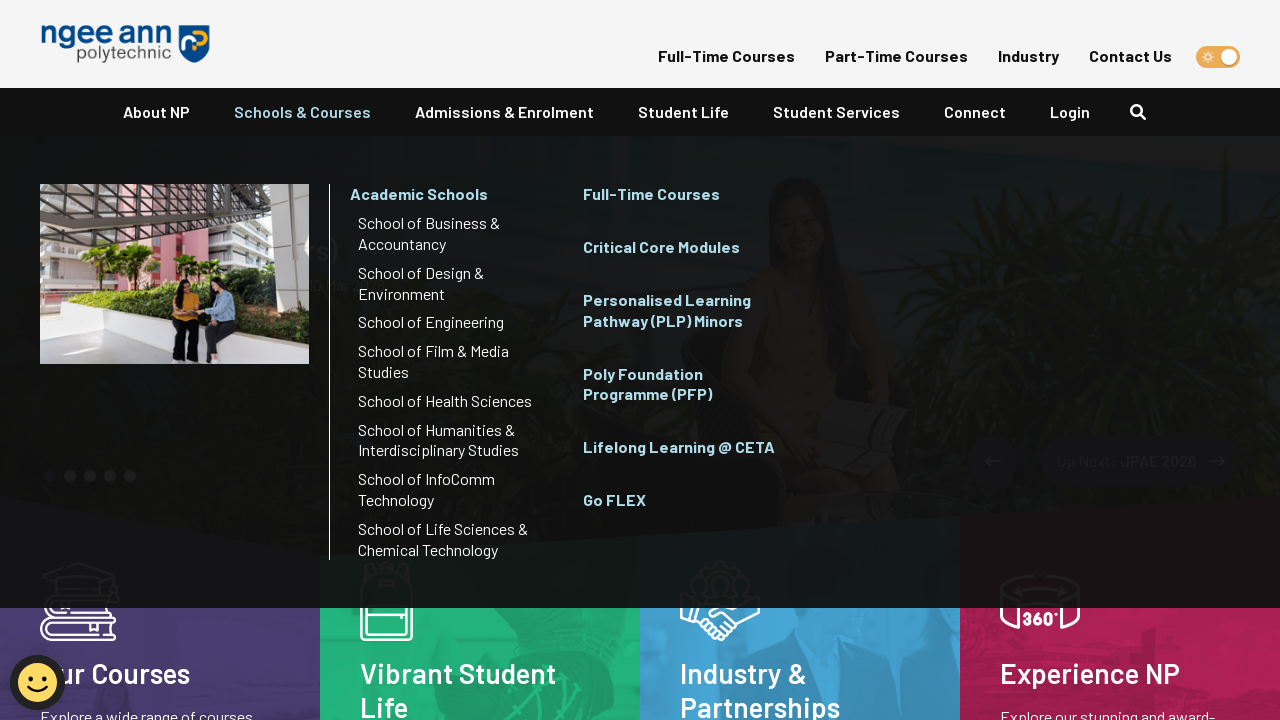

Schools and Courses dropdown menu appeared
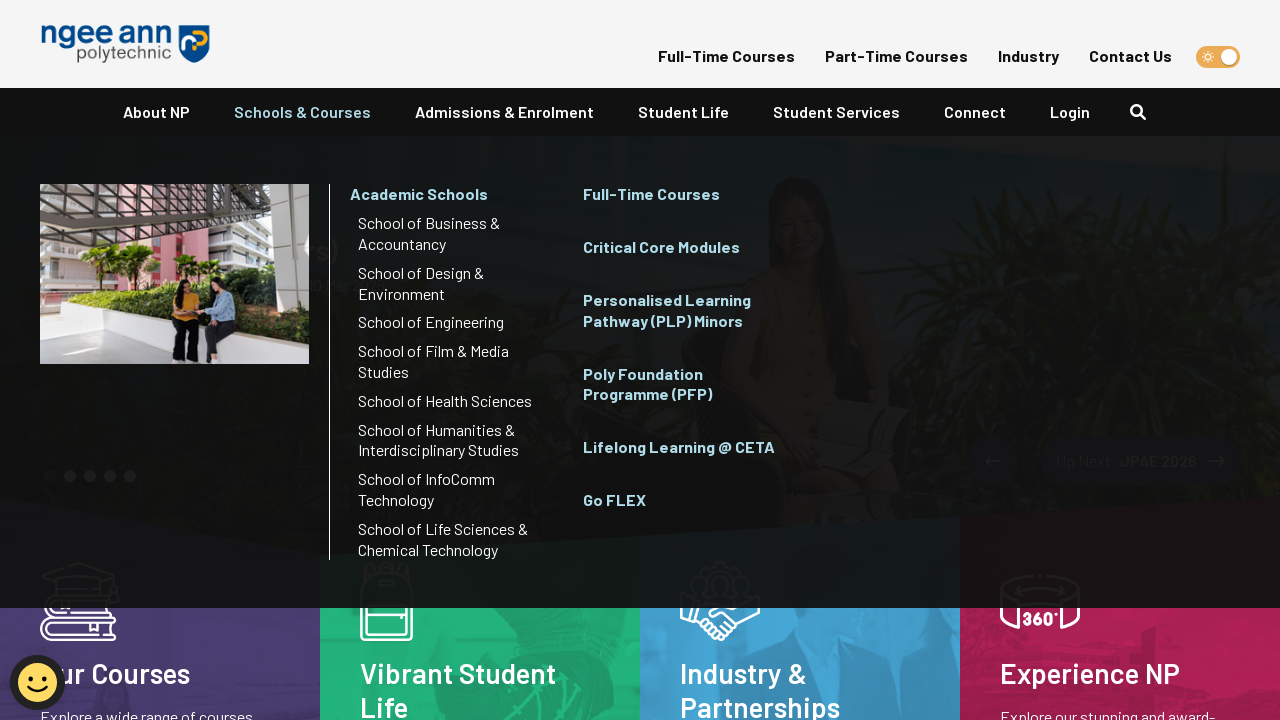

Clicked on School of Engineering link at (450, 323) on xpath=//a[contains(text(), "School of Engineering")]
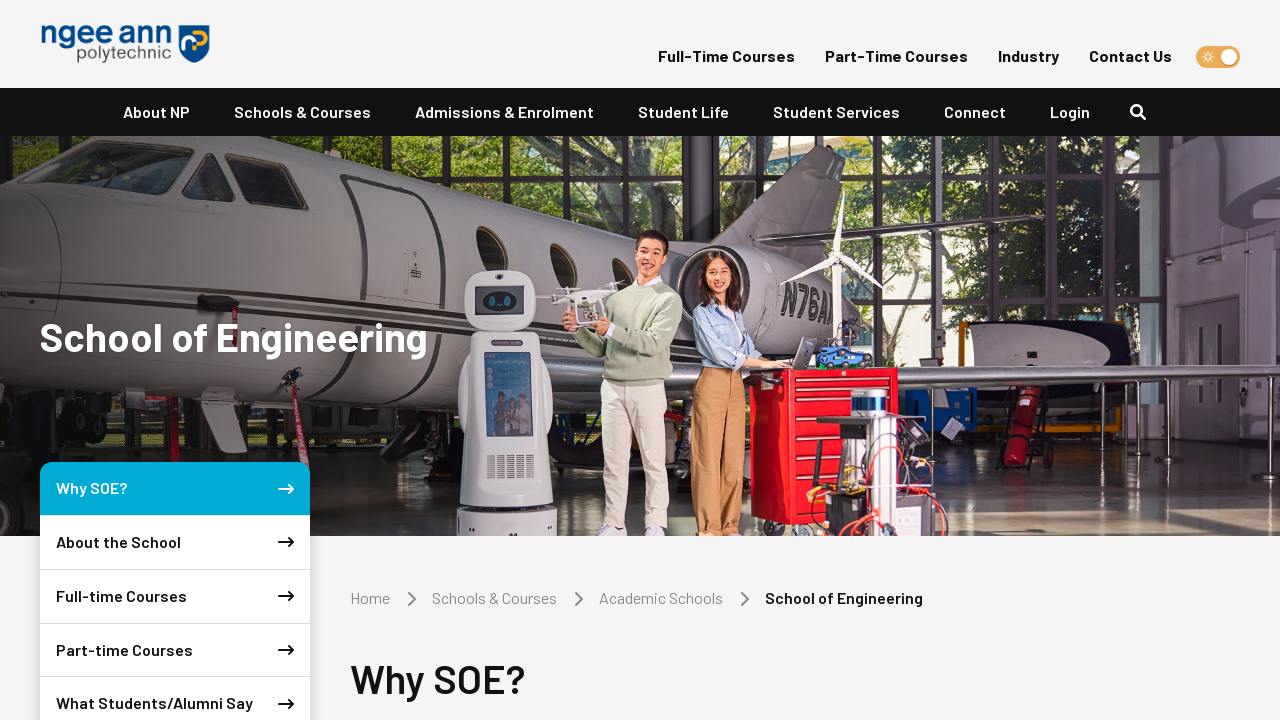

School of Engineering page DOM content loaded
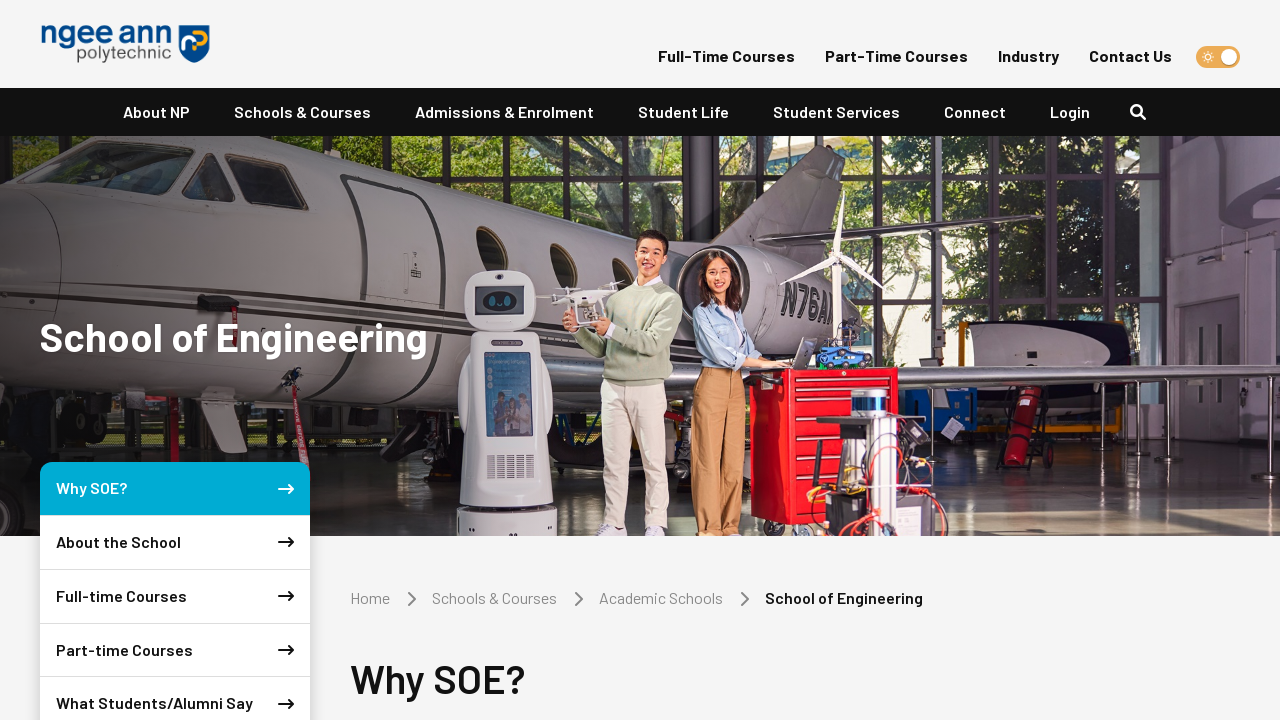

Waited for school page to fully render
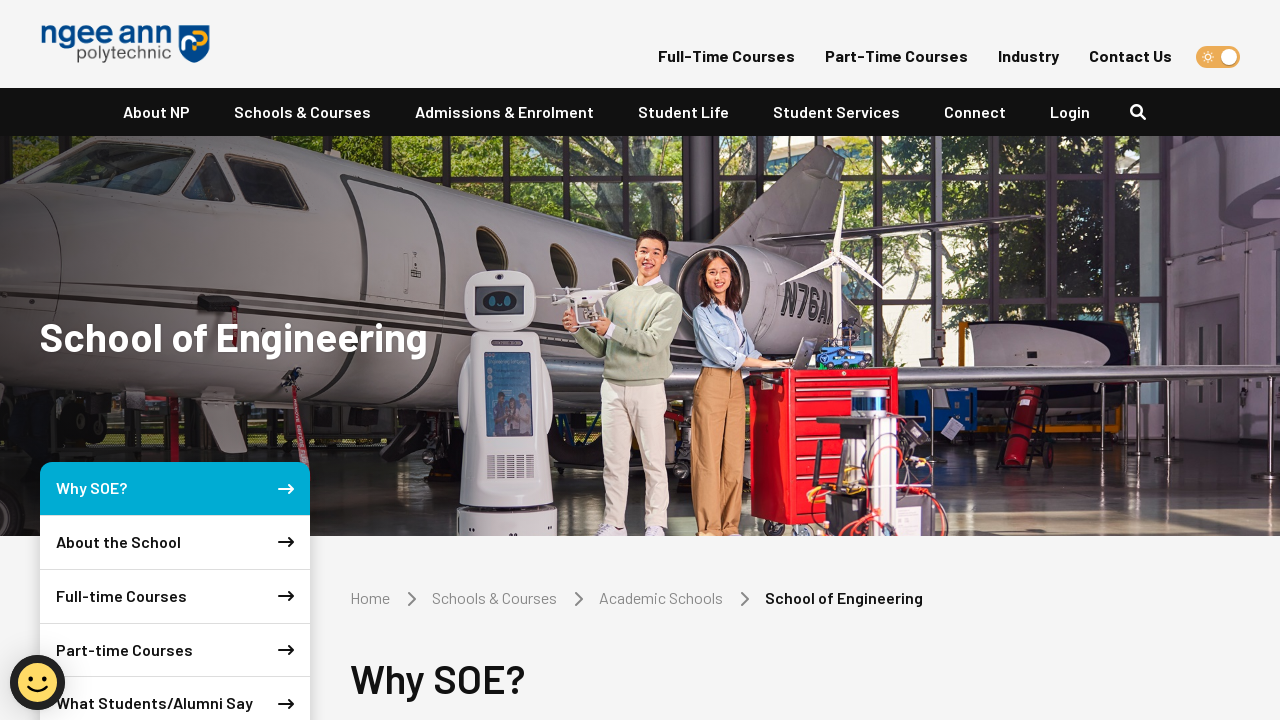

Clicked on Contact button in school page navigation at (175, 678) on a[href="#contact"]
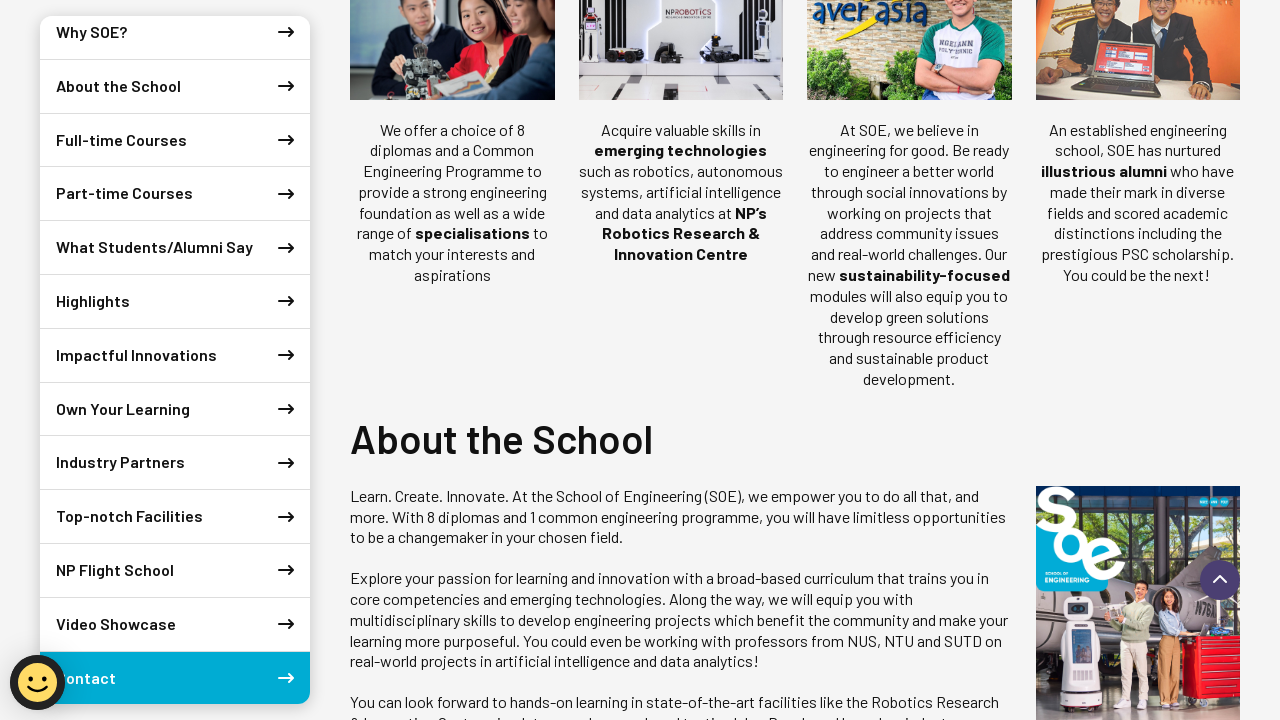

Contact details section is now visible
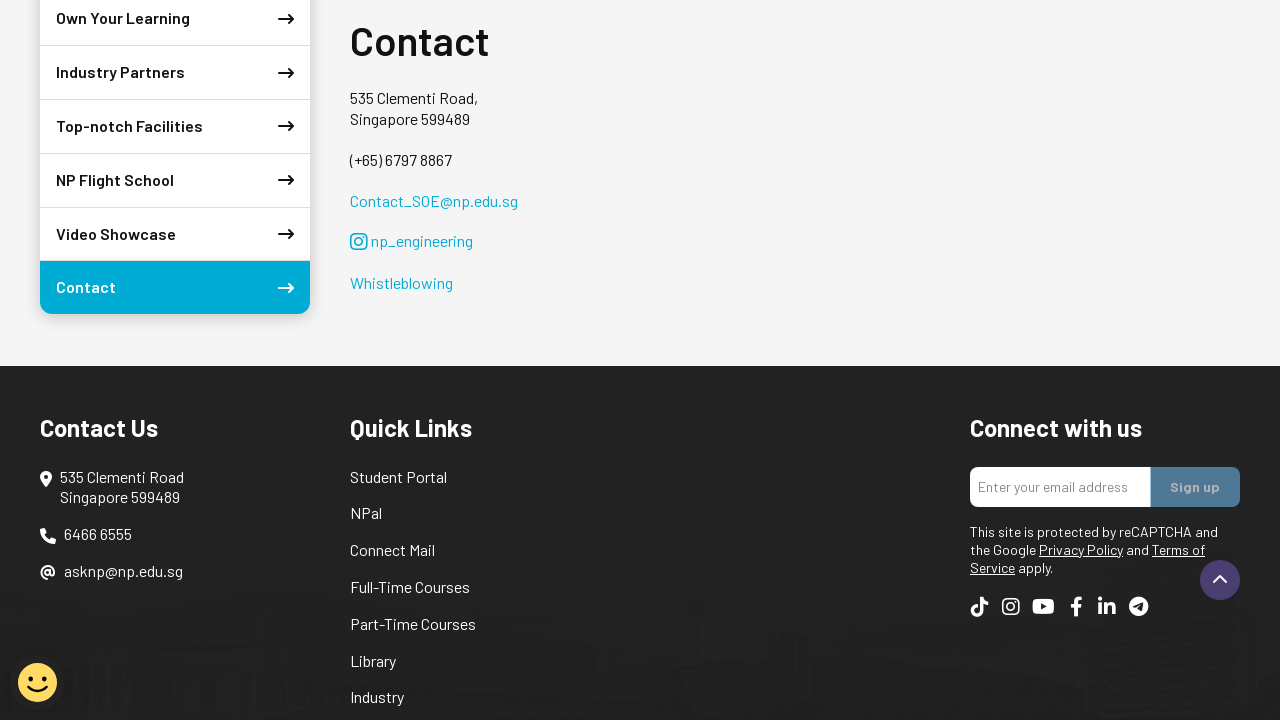

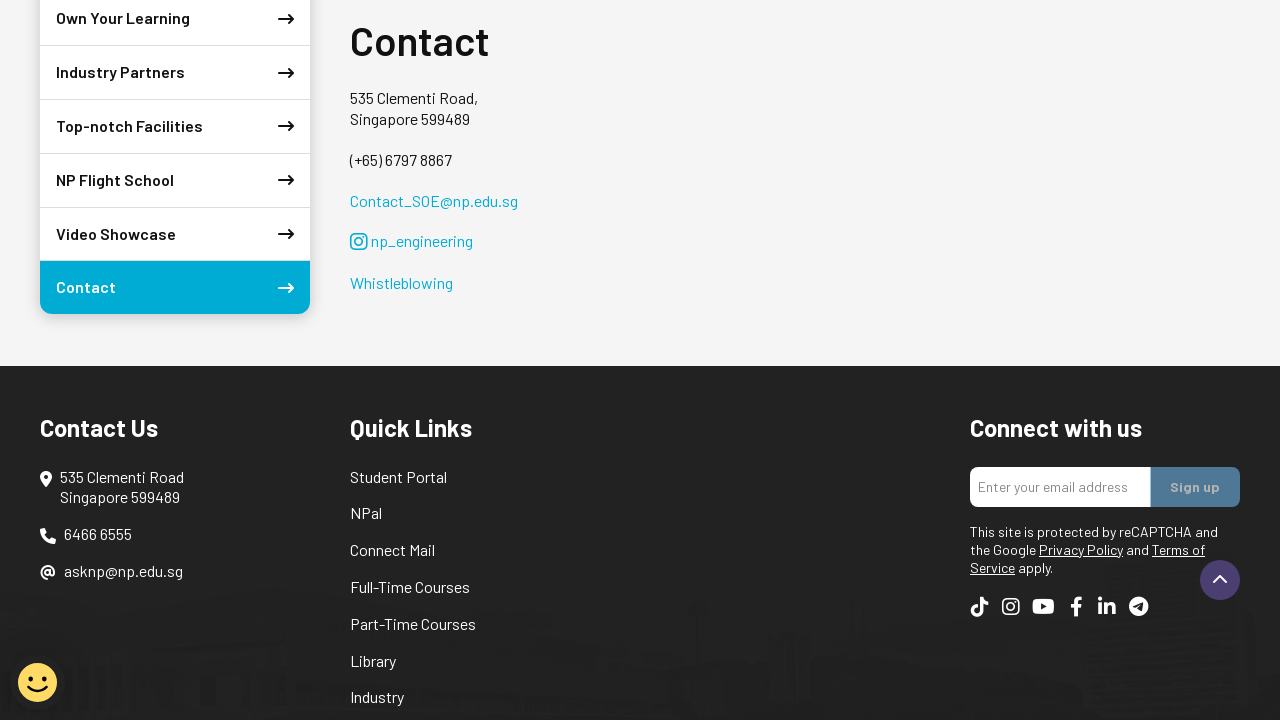